Tests file download functionality on demoqa.com by navigating to Upload and Download section and clicking the download button

Starting URL: https://demoqa.com/elements

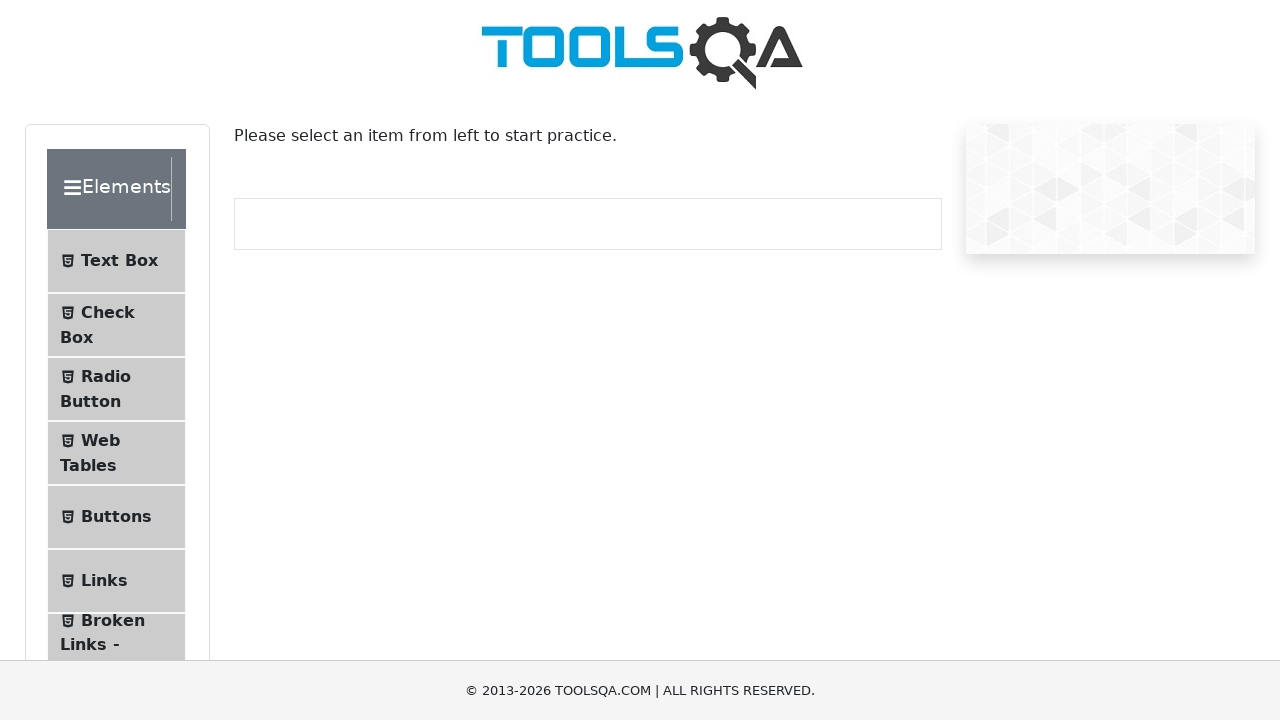

Waited for Upload and Download sidebar option to load
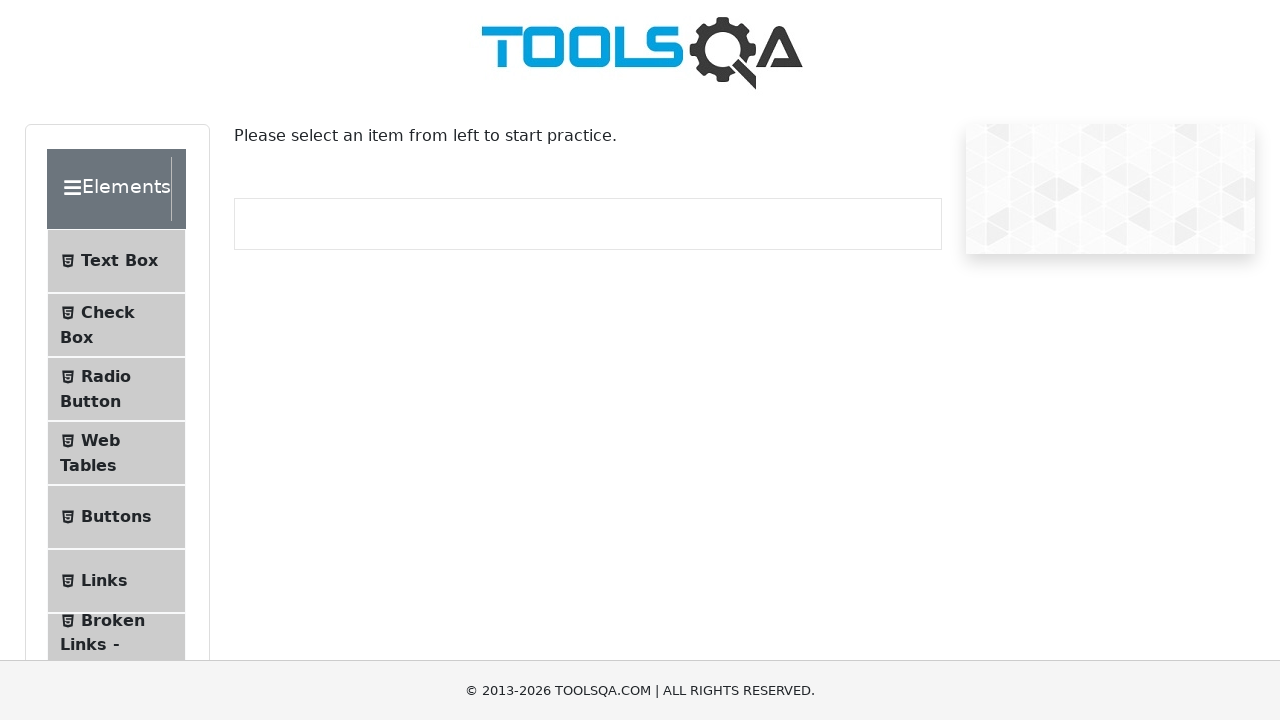

Clicked on Upload and Download option in the sidebar at (116, 360) on #item-7
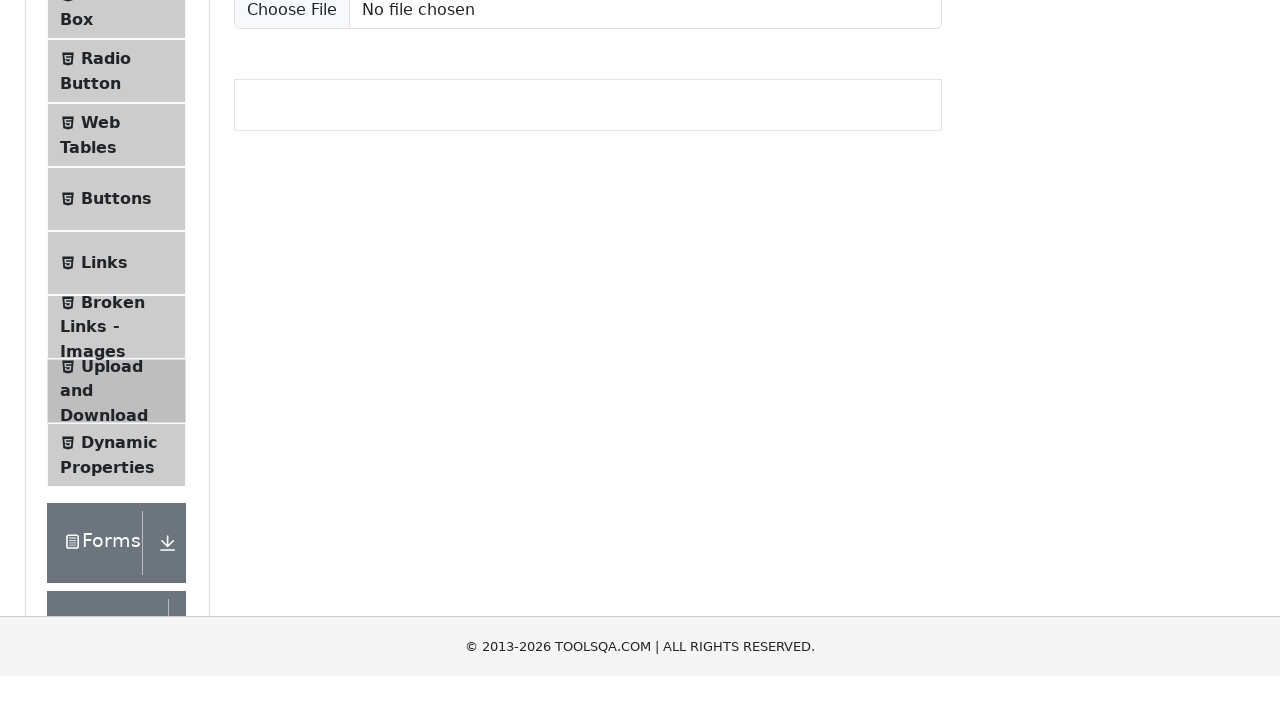

Waited for download button to load
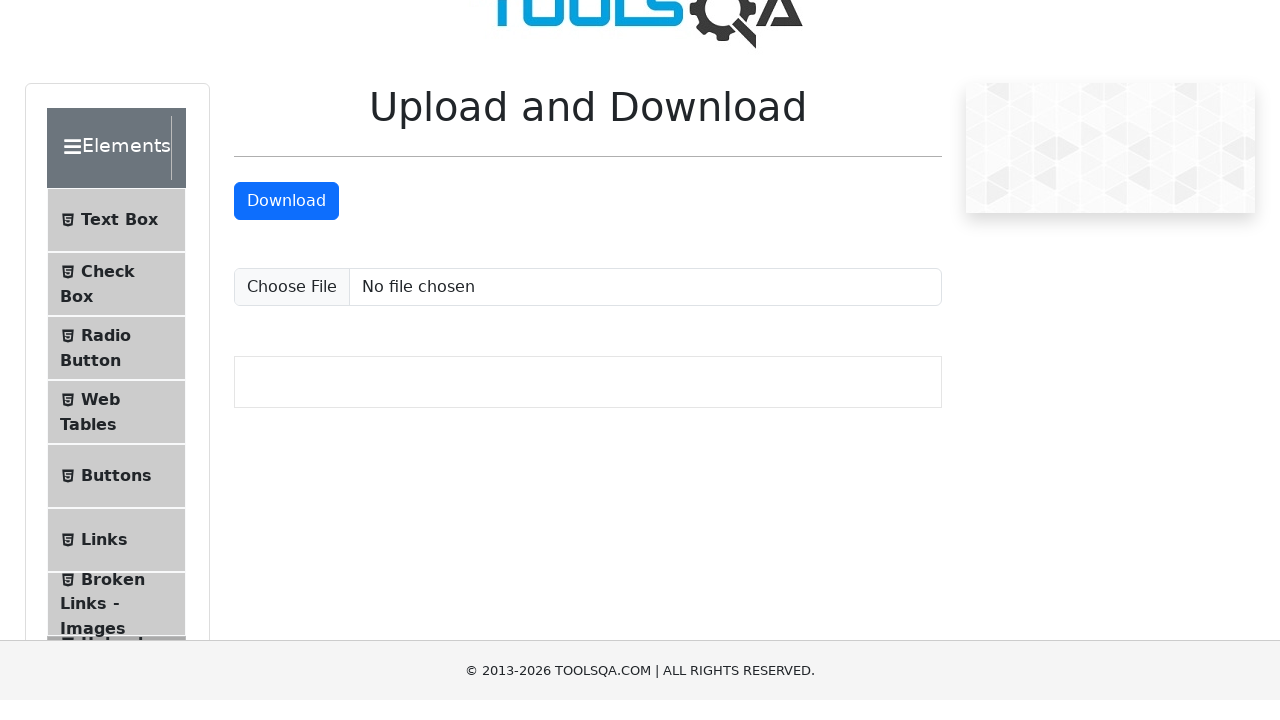

Clicked the download button to initiate file download at (286, 221) on #downloadButton
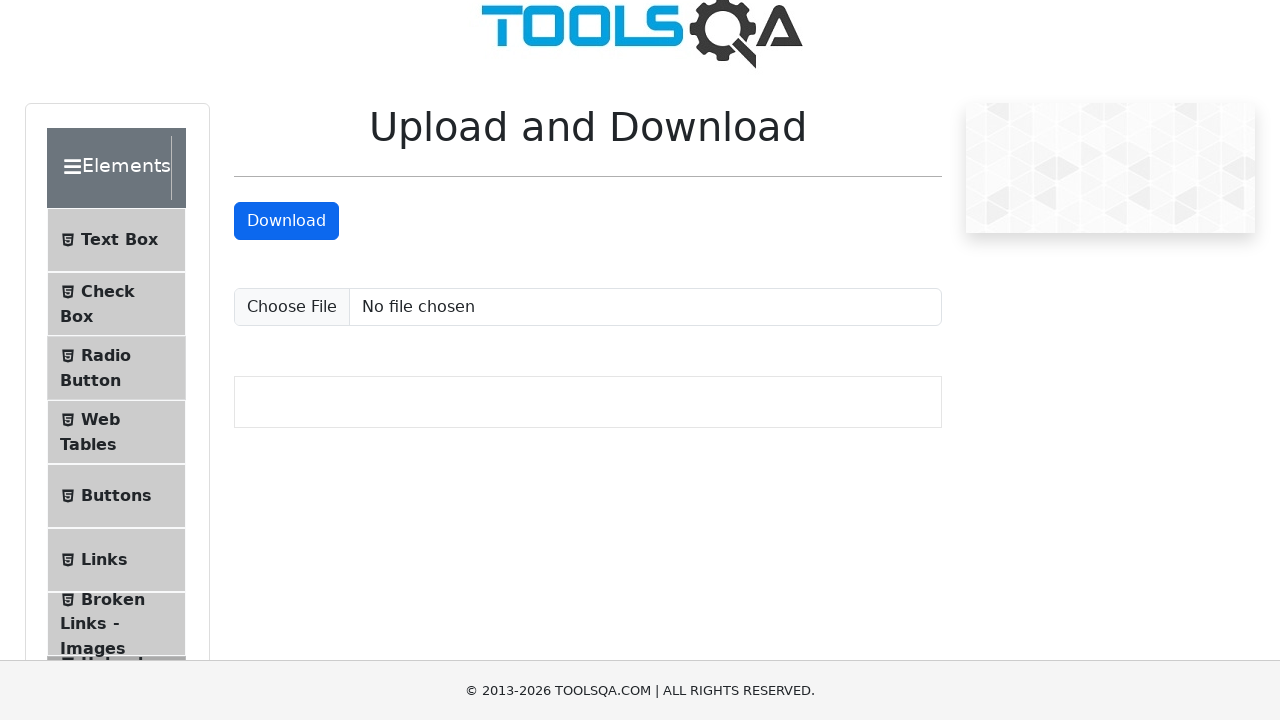

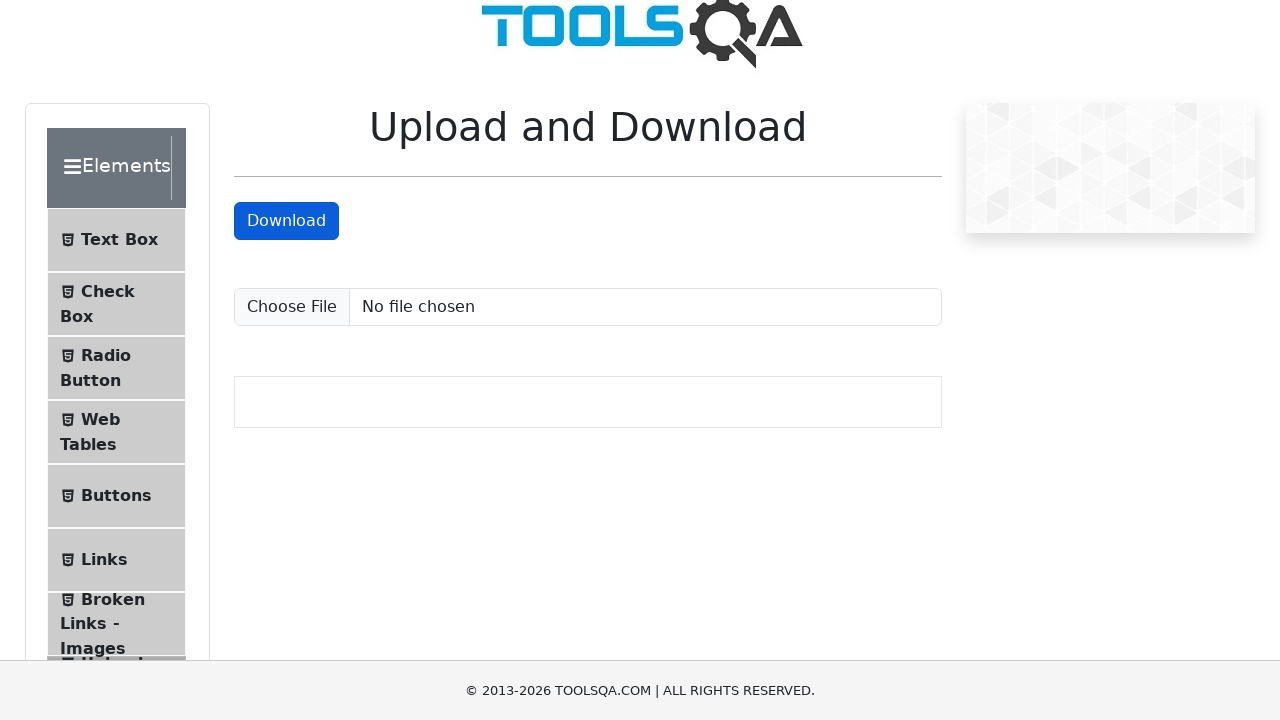